Navigates to the Rahul Shetty Academy Automation Practice page and verifies that footer navigation links are present and visible.

Starting URL: https://rahulshettyacademy.com/AutomationPractice/

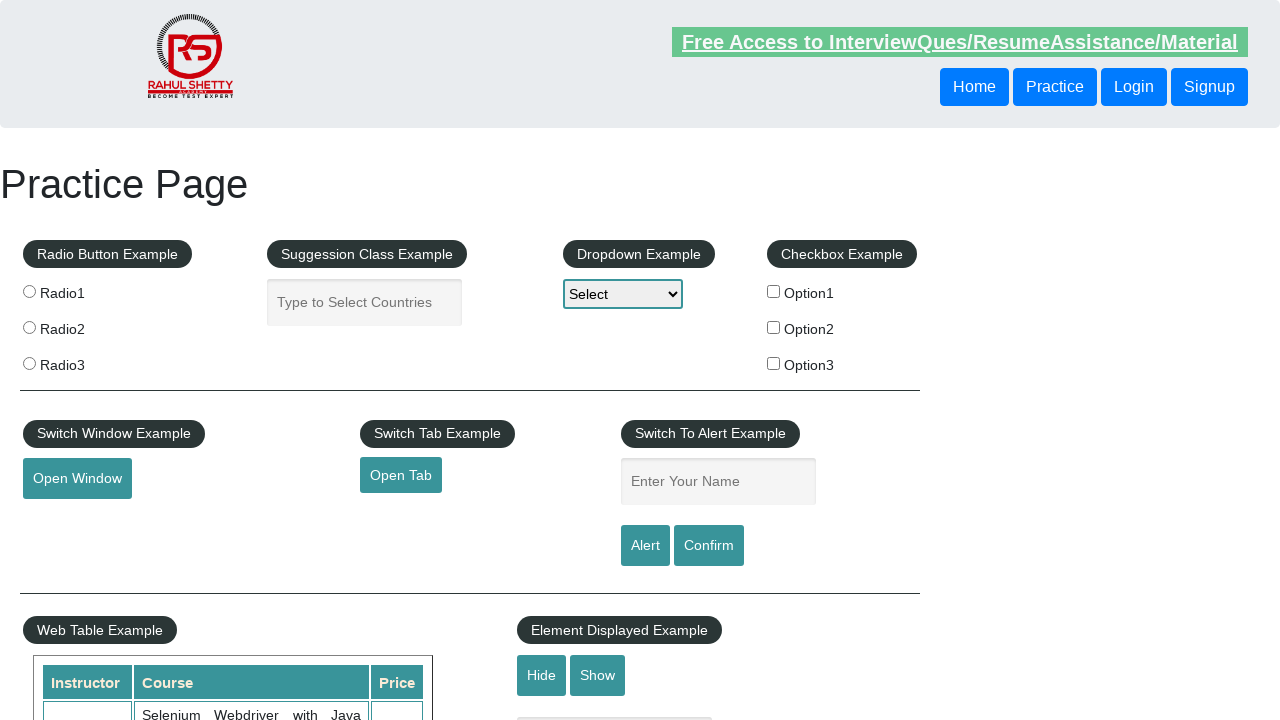

Footer links selector loaded and ready
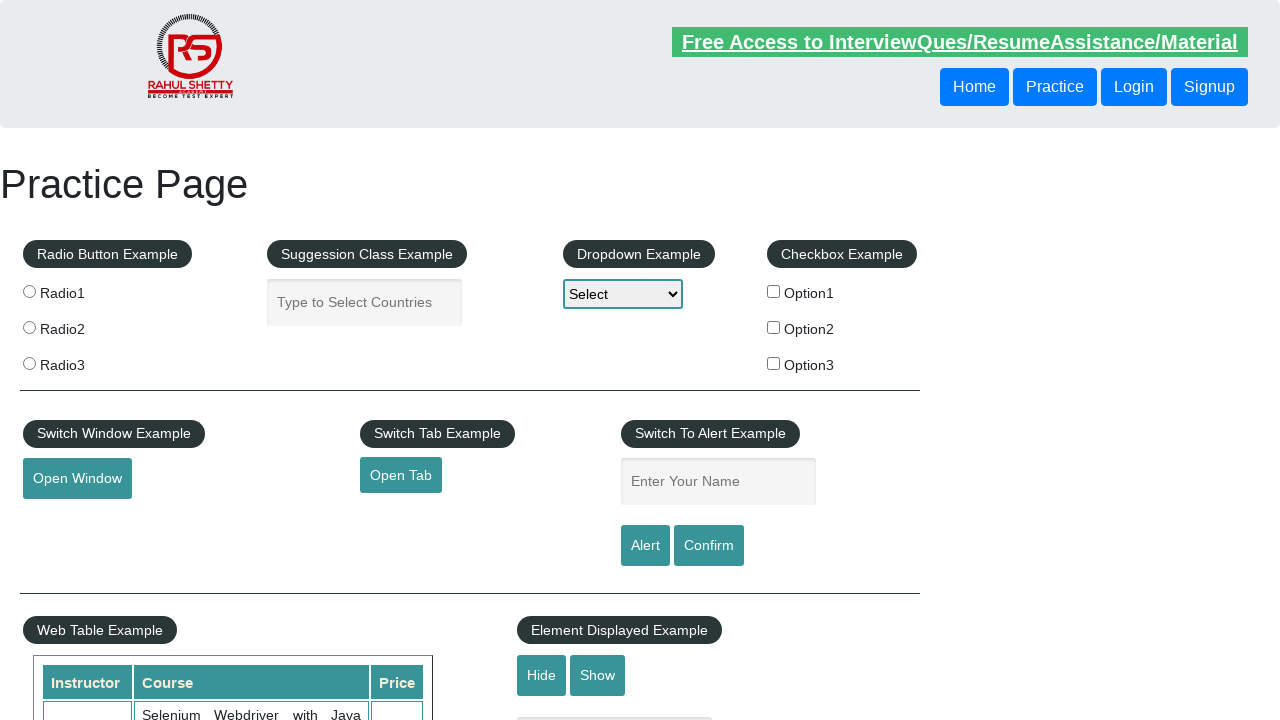

Located all footer navigation links
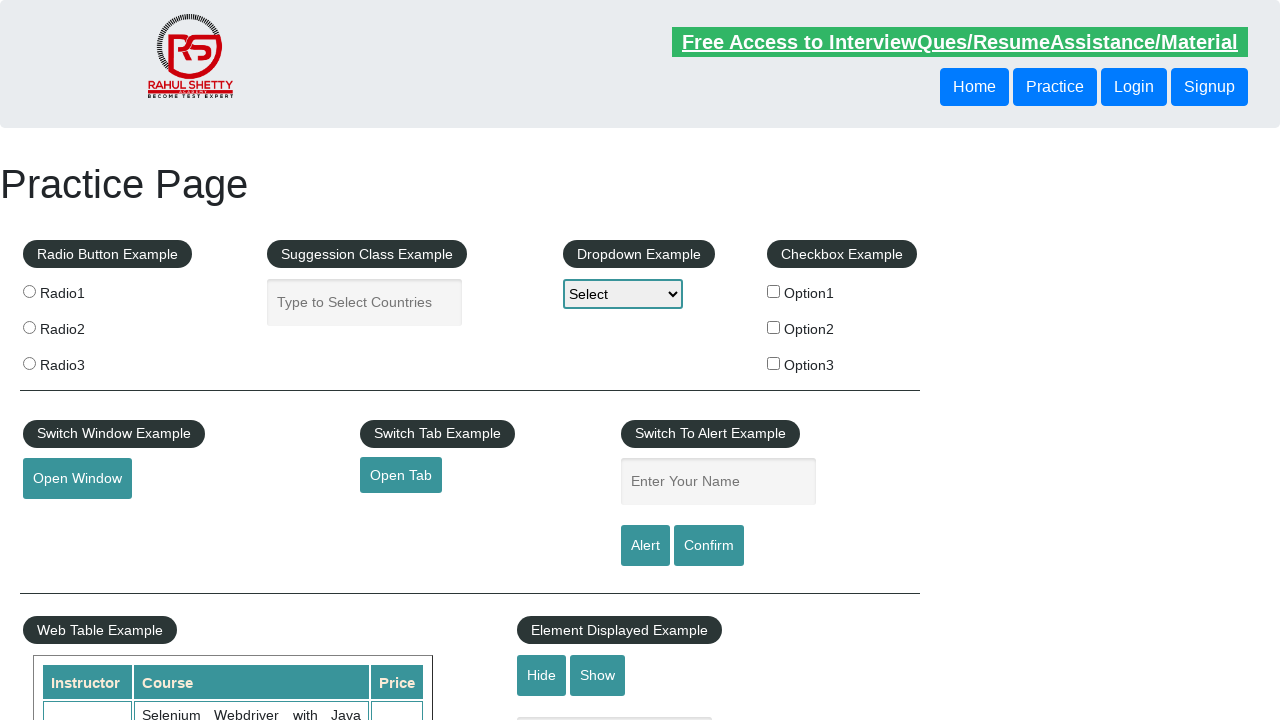

Verified footer links are present (count: 20)
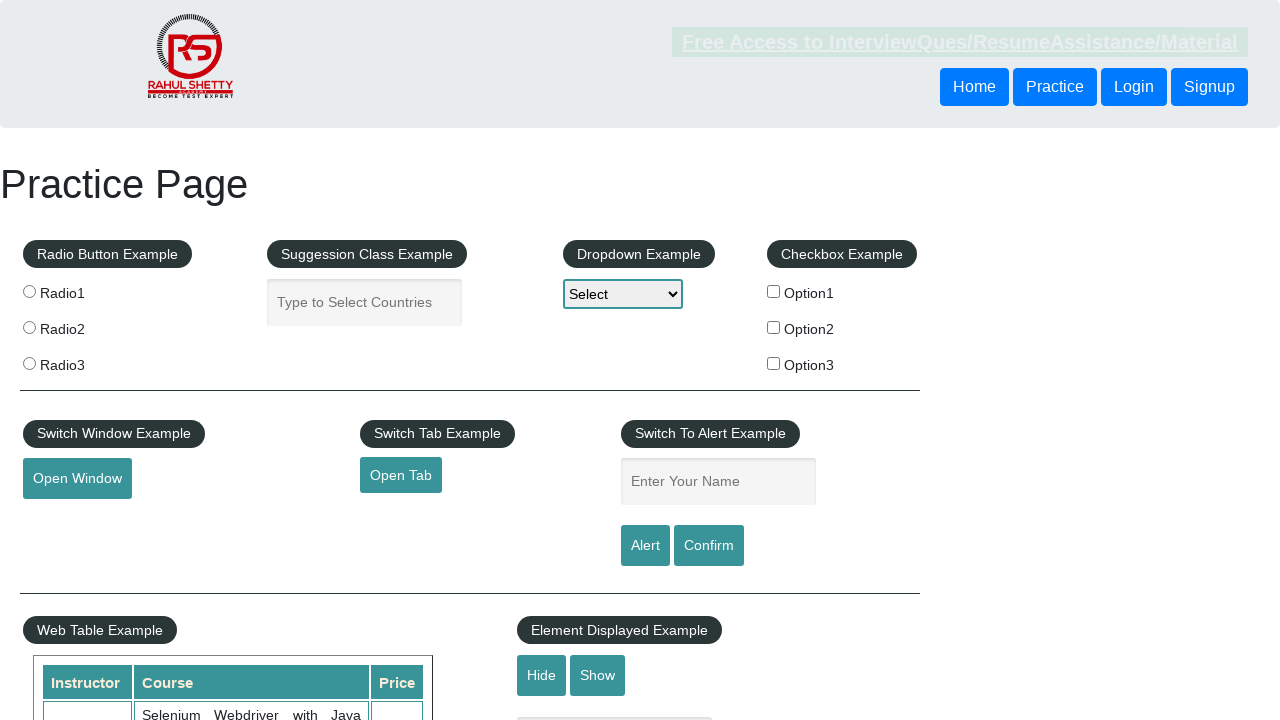

First footer link is visible
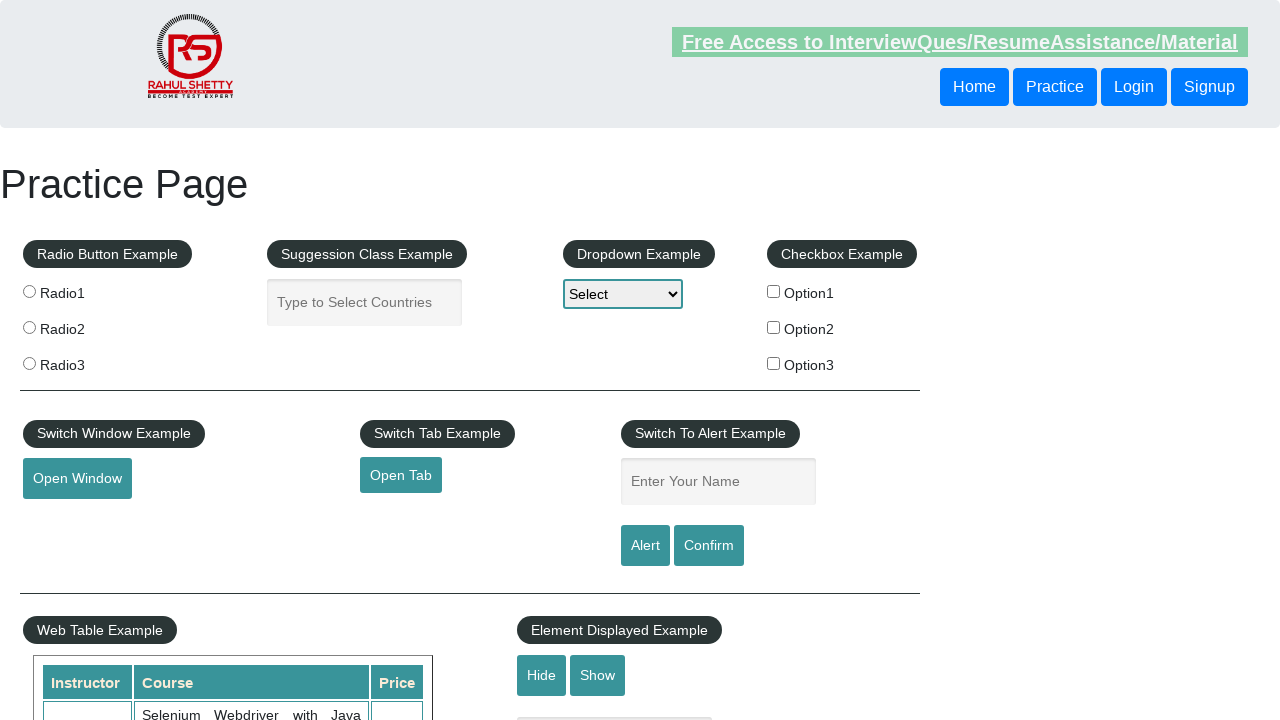

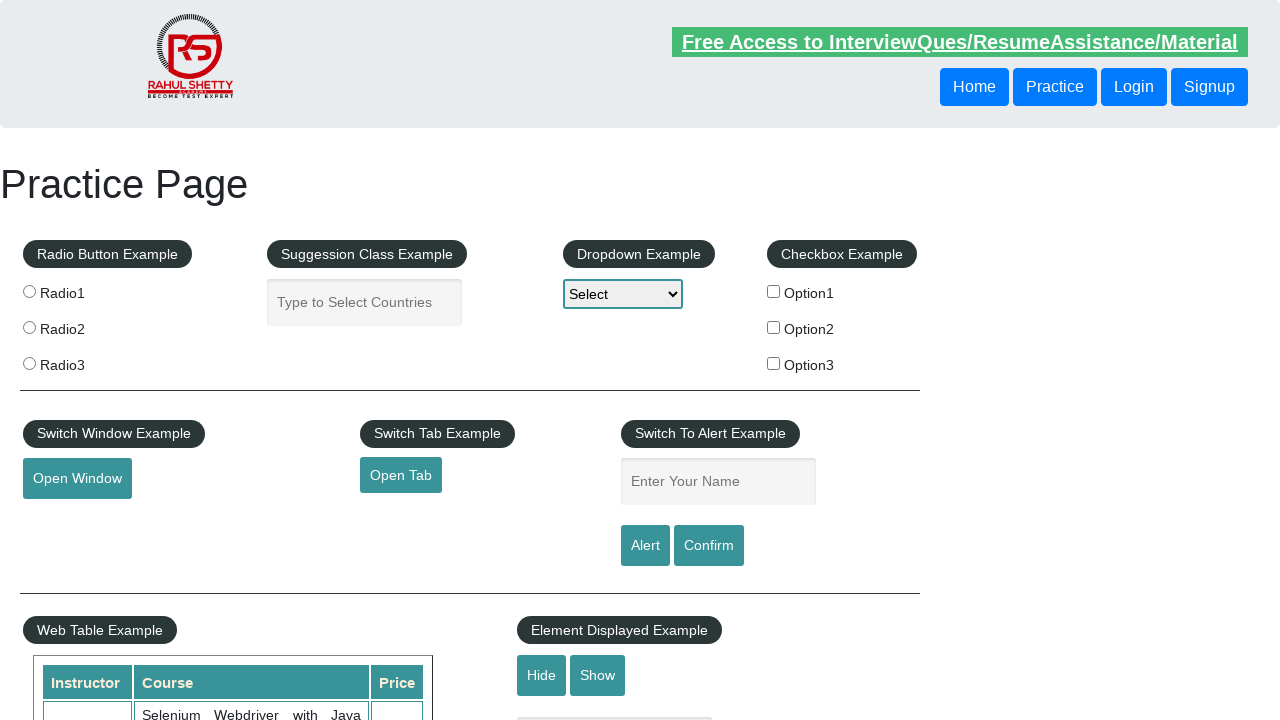